Tests a practice form by checking a checkbox, selecting radio button and dropdown options, filling password, submitting the form, then navigating to shop and adding a Nokia Edge product to cart

Starting URL: https://rahulshettyacademy.com/angularpractice/

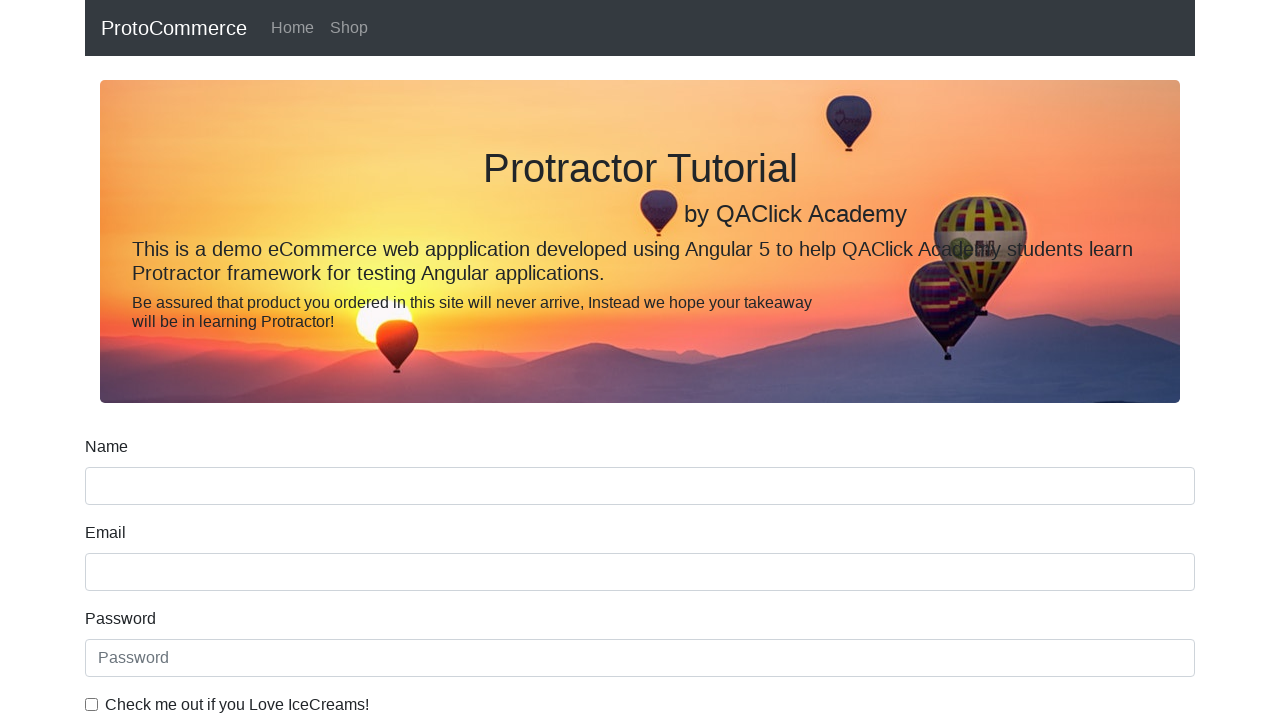

Checked the ice cream checkbox at (92, 704) on internal:label="Check me out if you Love IceCreams!"i
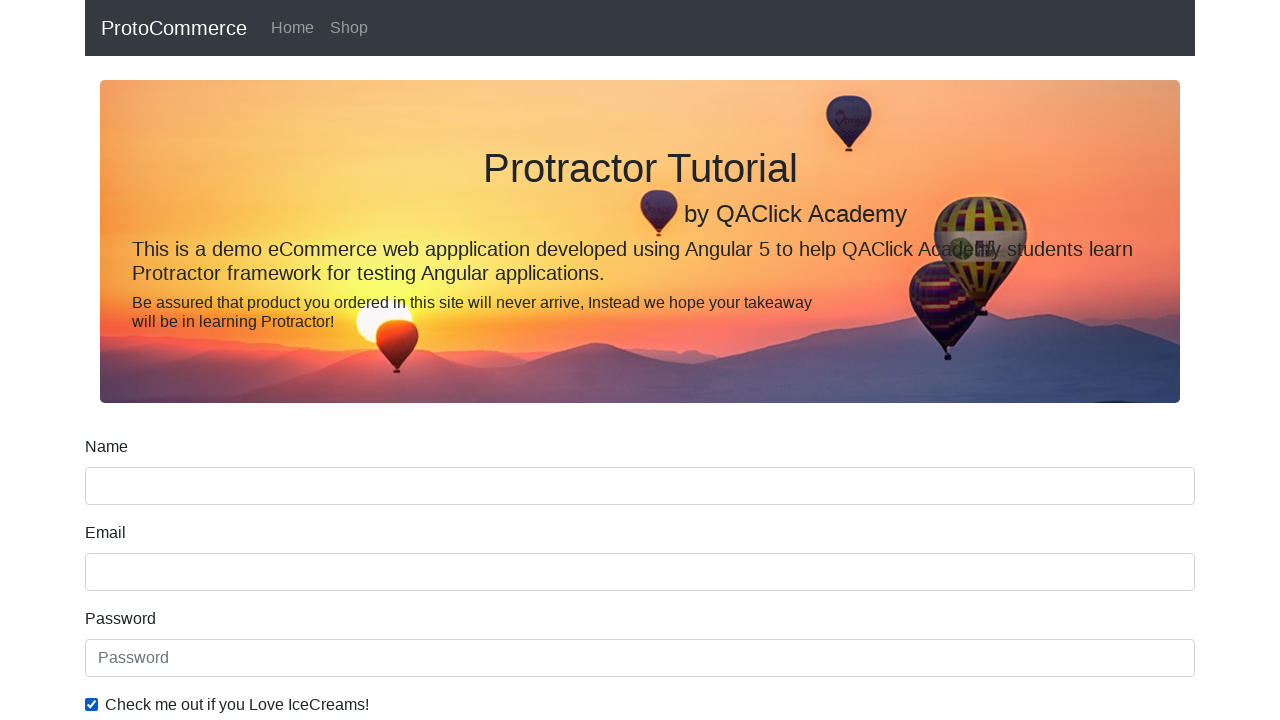

Selected 'Employed' radio button at (326, 360) on internal:label="Employed"i
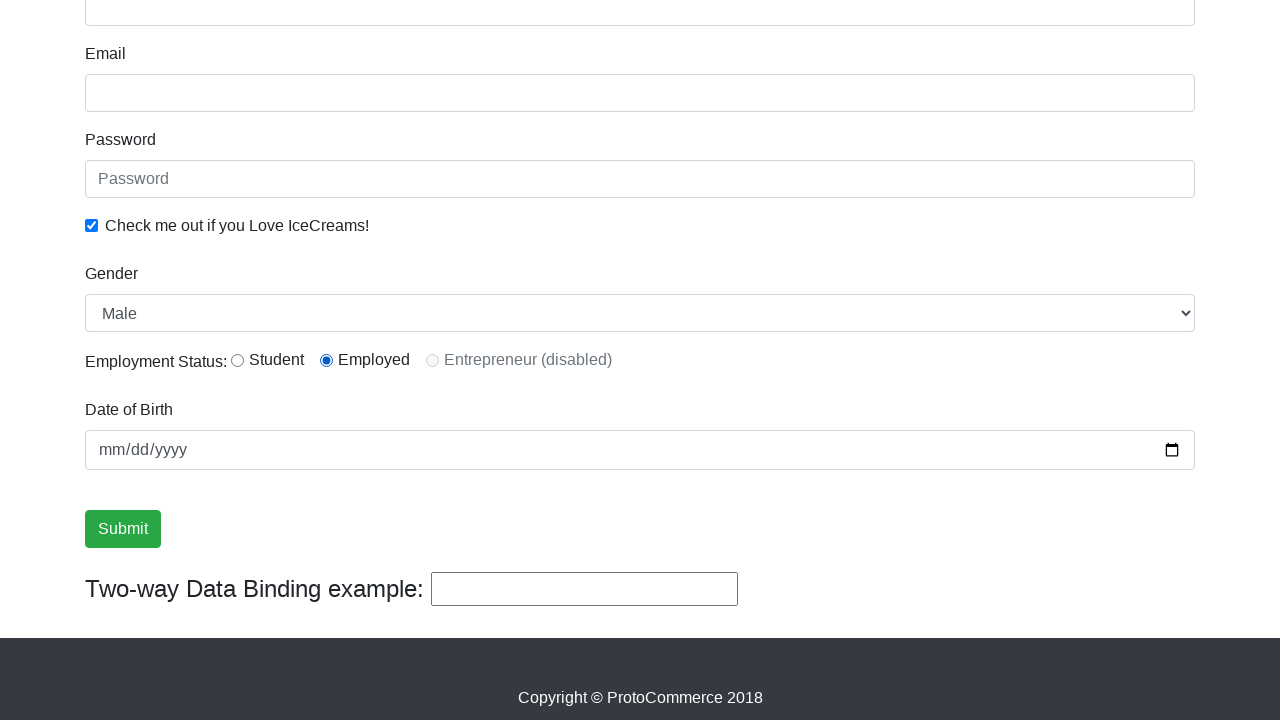

Selected 'Female' from Gender dropdown on internal:label="Gender"i
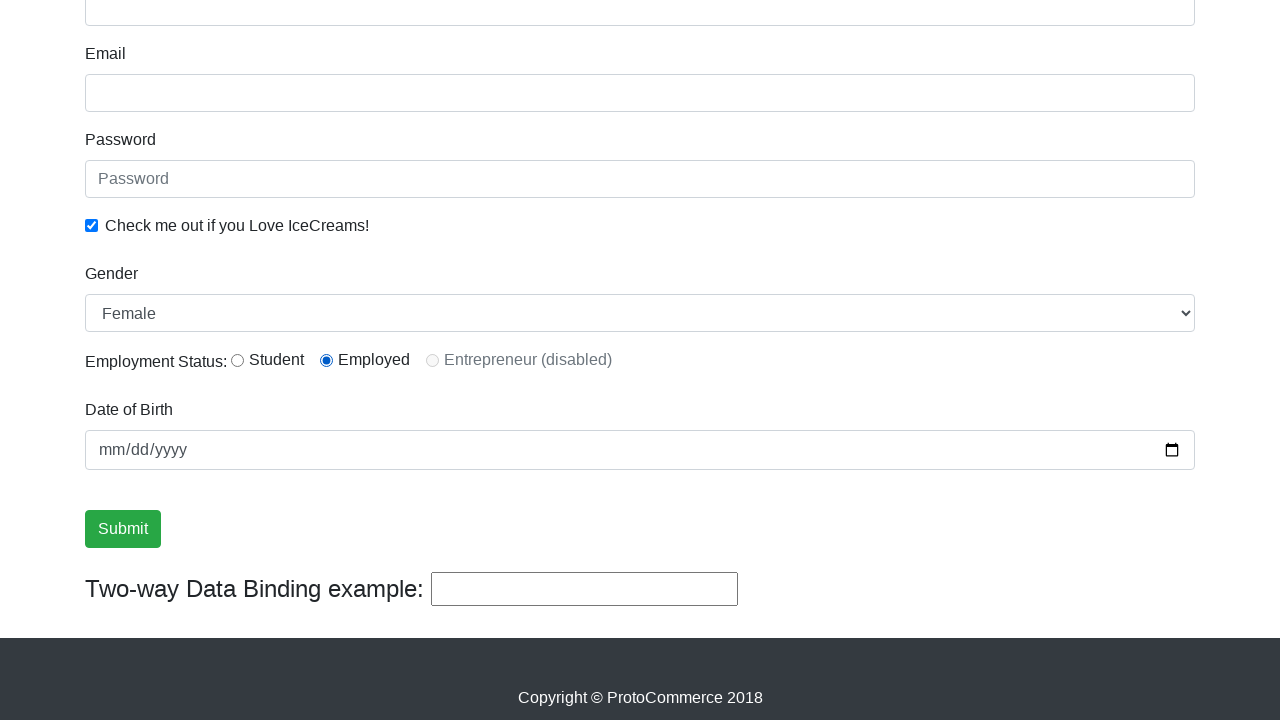

Filled password field with 'abc123' on internal:attr=[placeholder="Password"i]
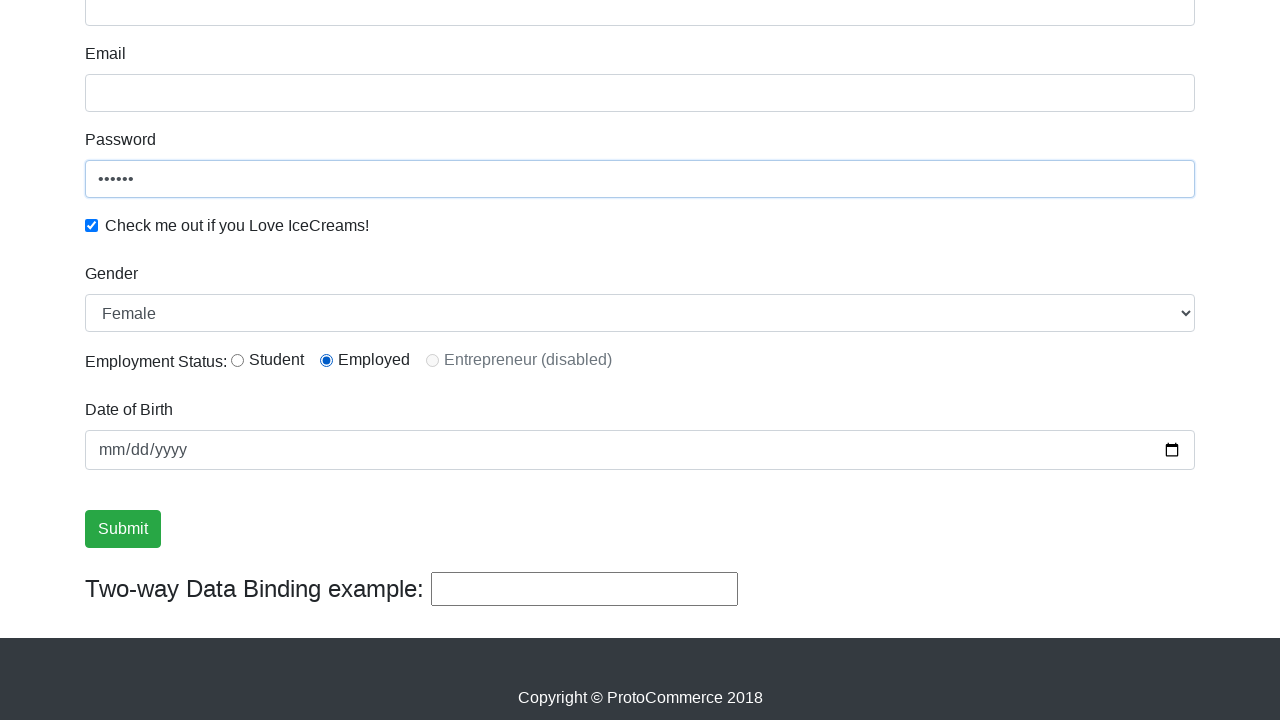

Clicked Submit button at (123, 529) on internal:role=button[name="Submit"i]
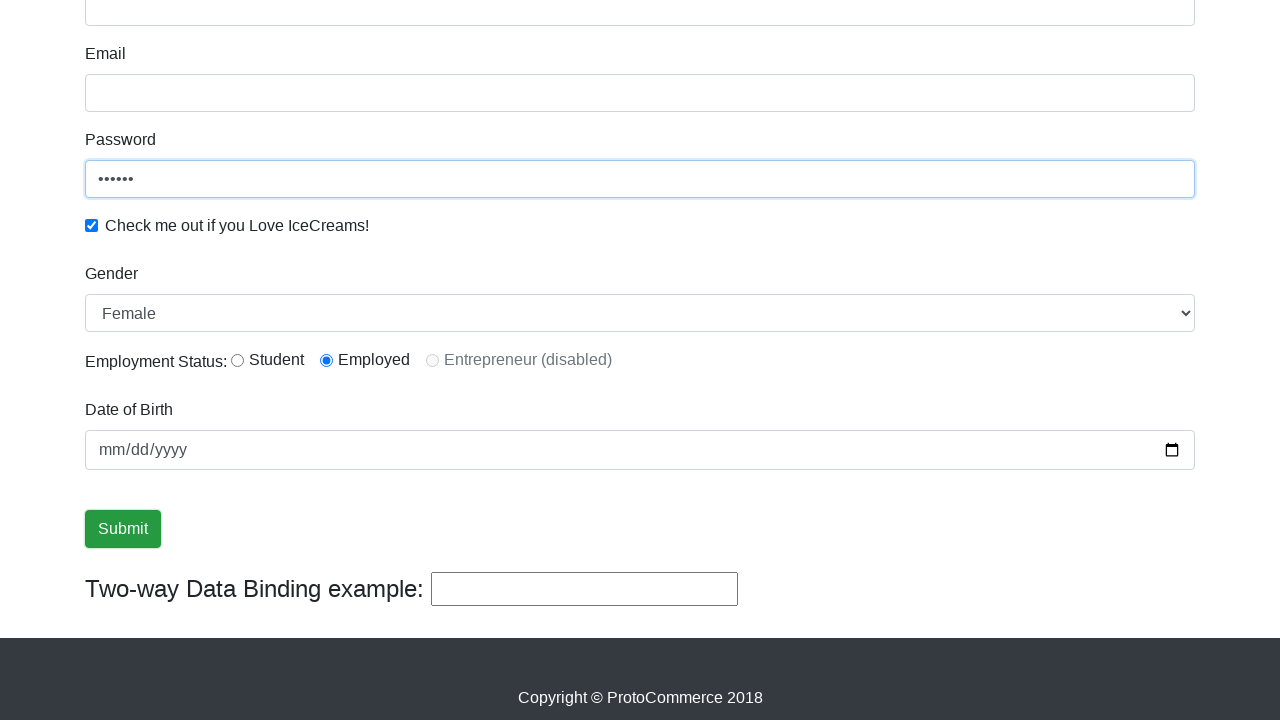

Verified success message is visible
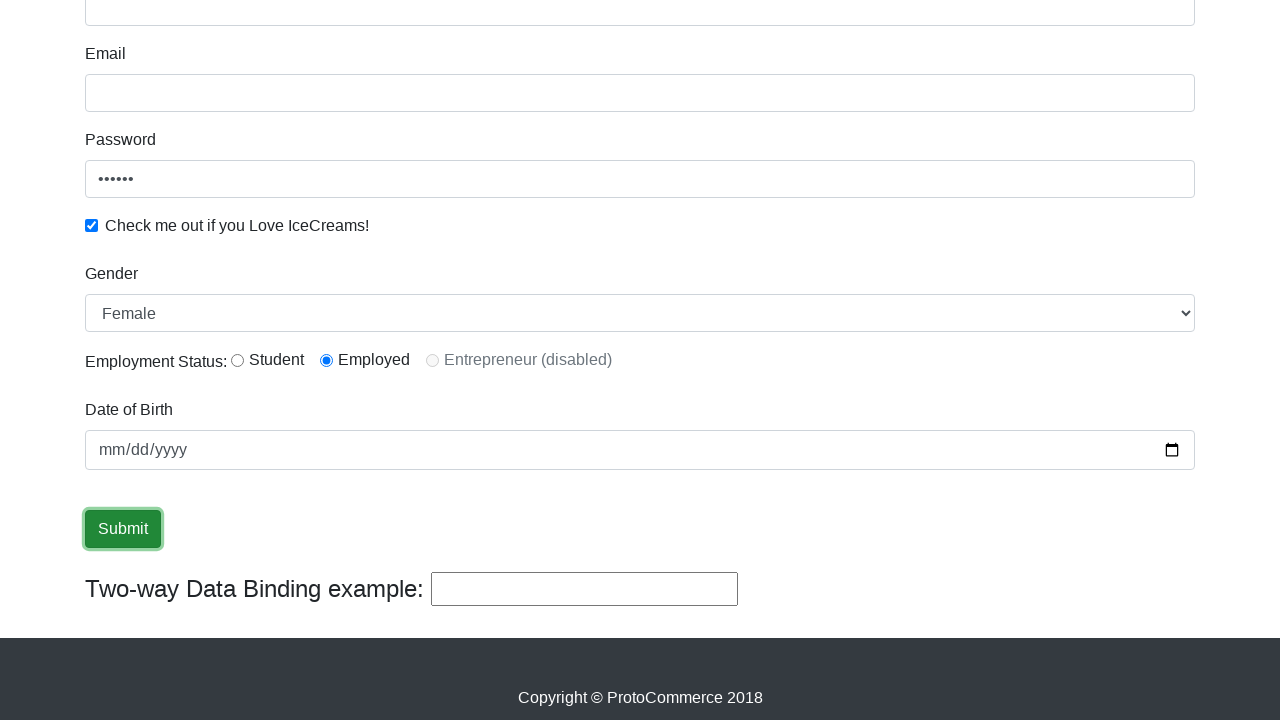

Clicked on Shop link to navigate to shop page at (349, 28) on internal:role=link[name="Shop"i]
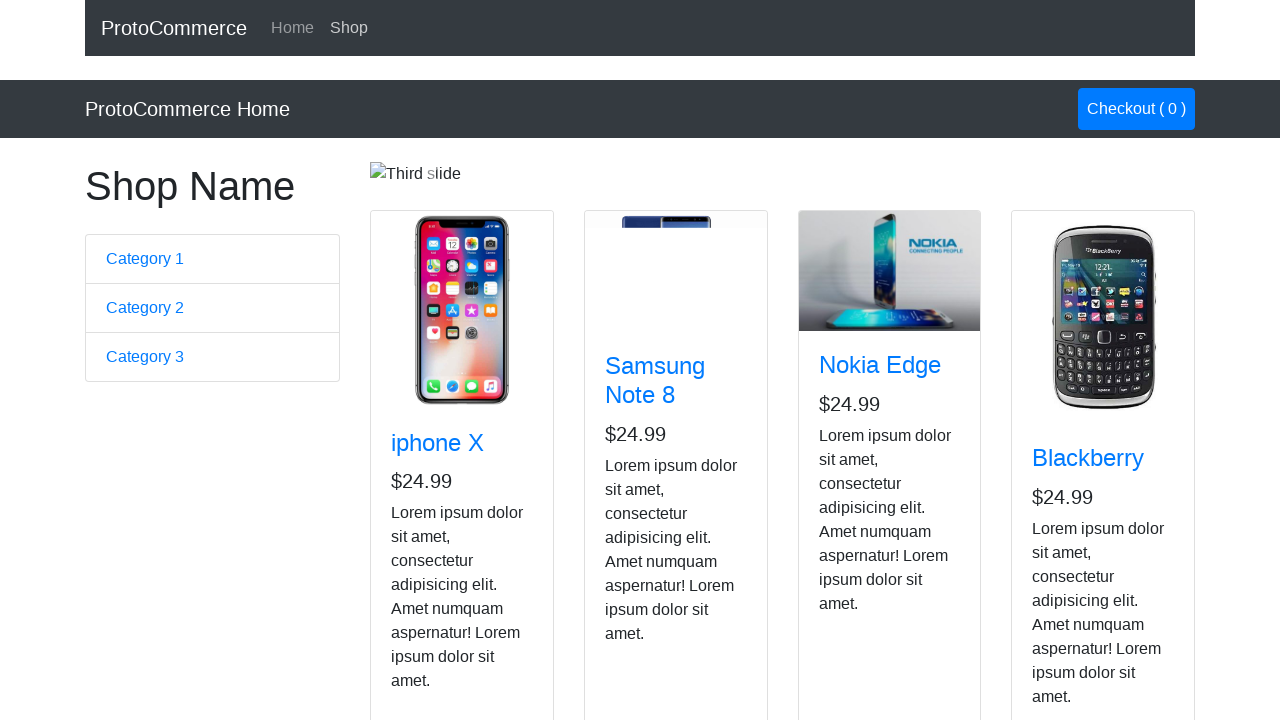

Added Nokia Edge product to cart at (854, 528) on app-card >> internal:has-text="Nokia Edge"i >> internal:role=button
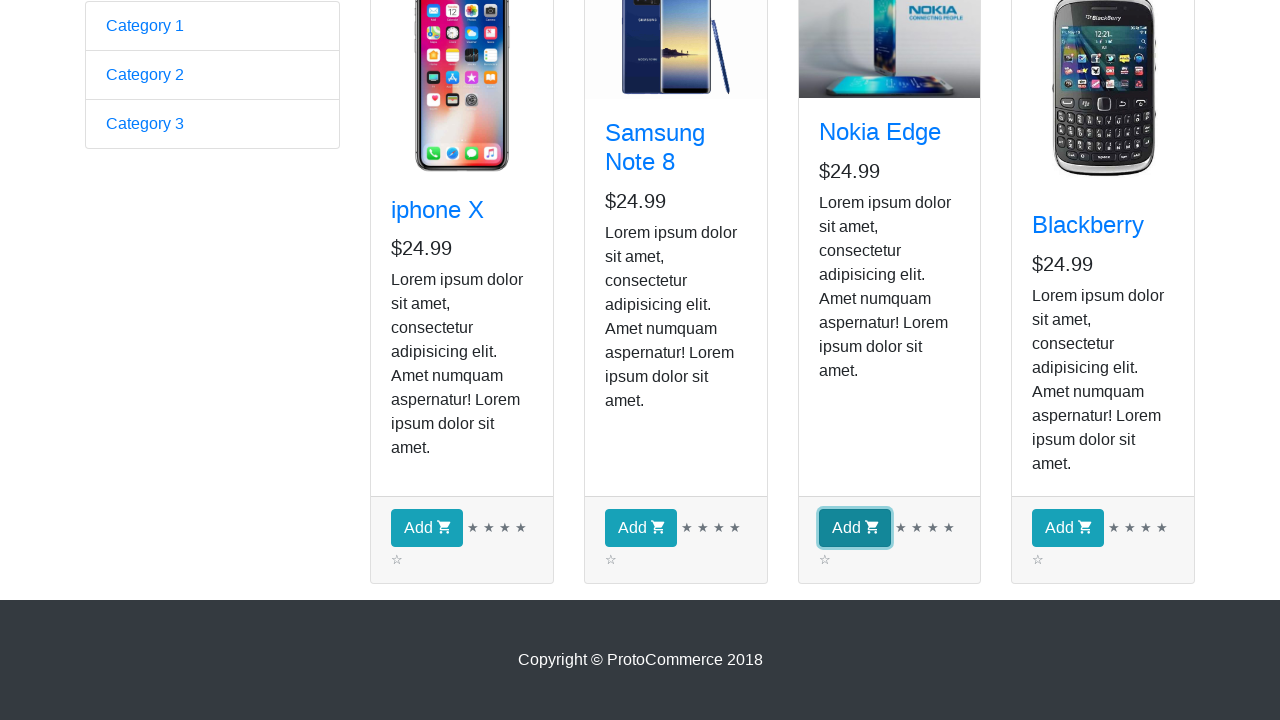

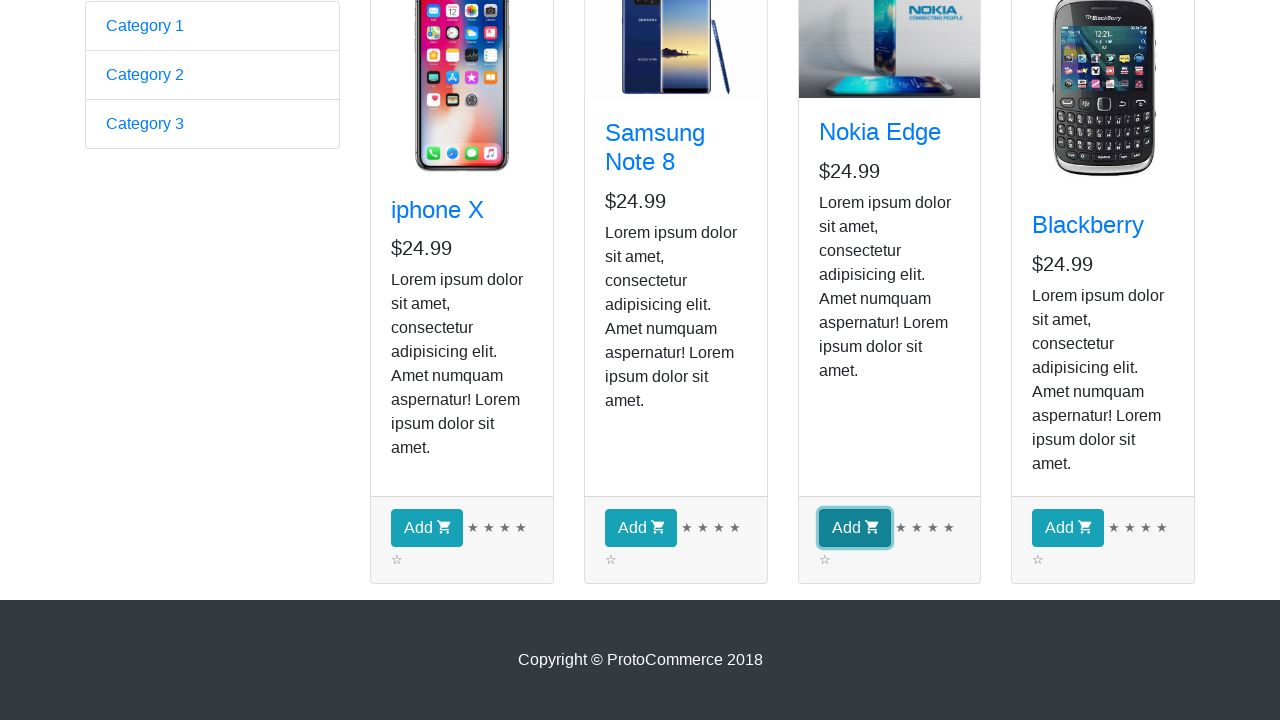